Navigates to a Polish environmental sensor map page (czujnikimiejskie.pl) showing data for Kozienice and waits for the content to load.

Starting URL: http://czujnikimiejskie.pl/public/kozienice/

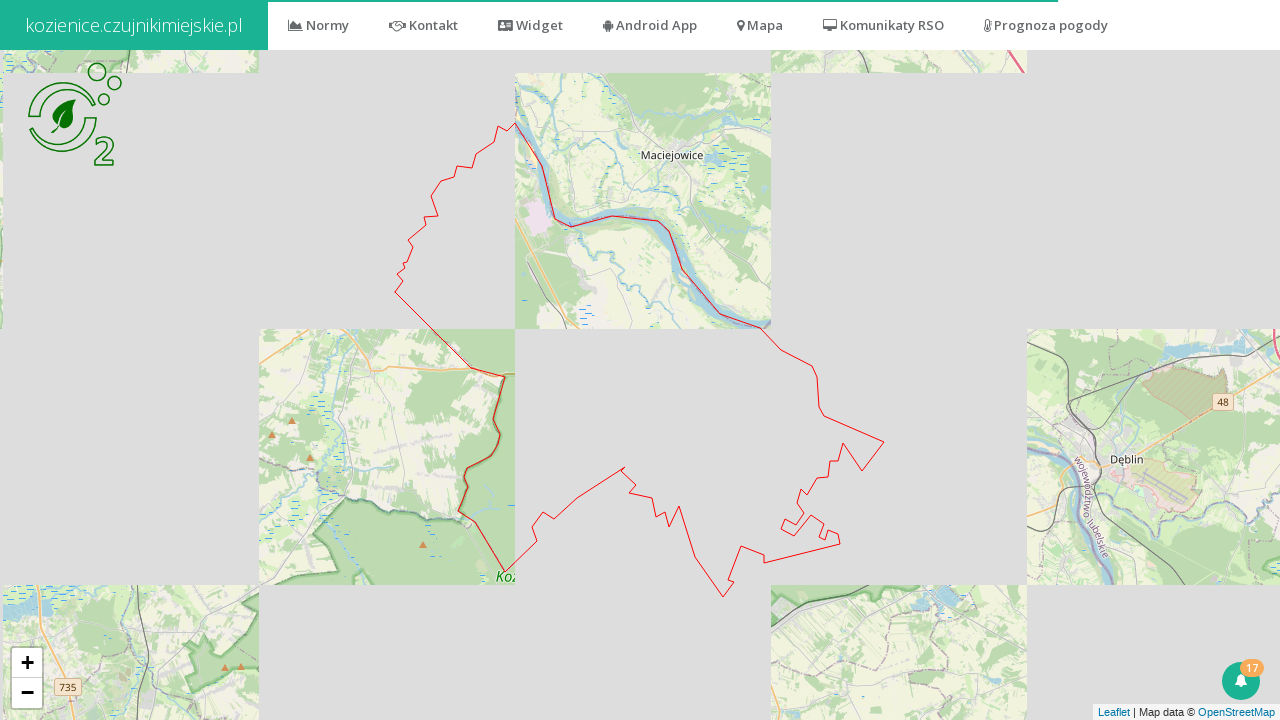

Waited 5 seconds for the environmental sensor map to render
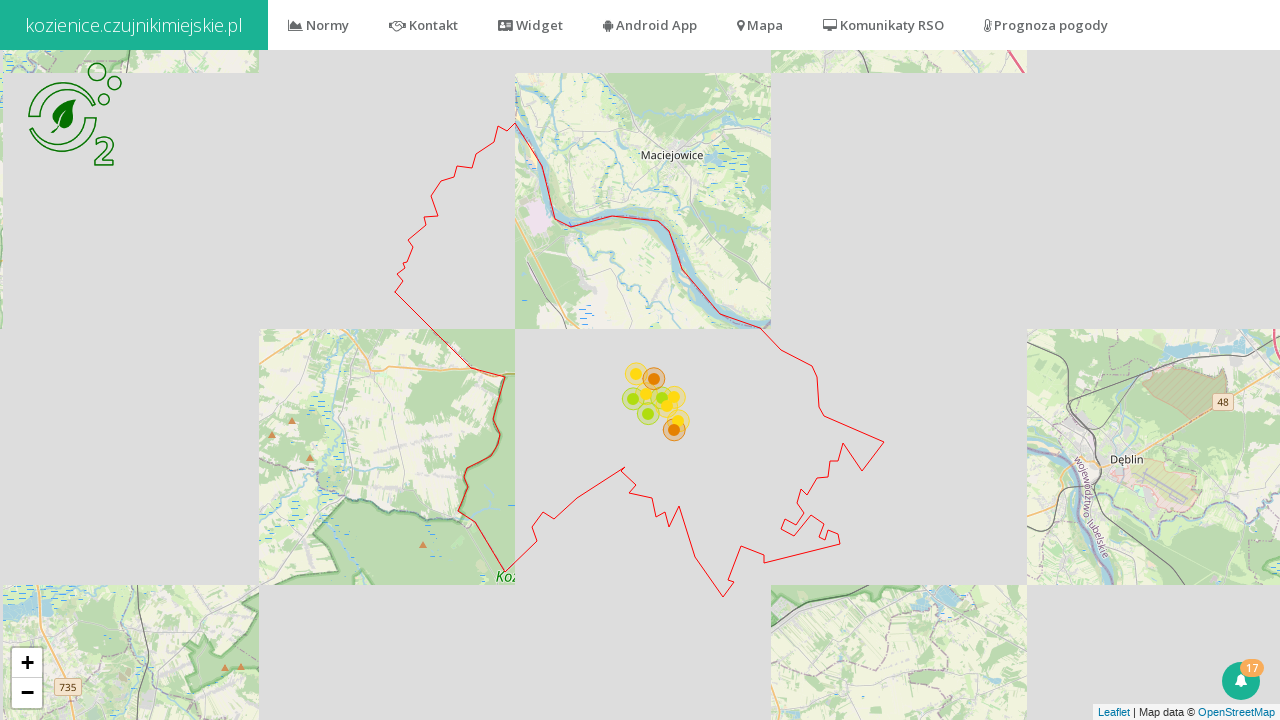

Verified page content loaded - body element is present
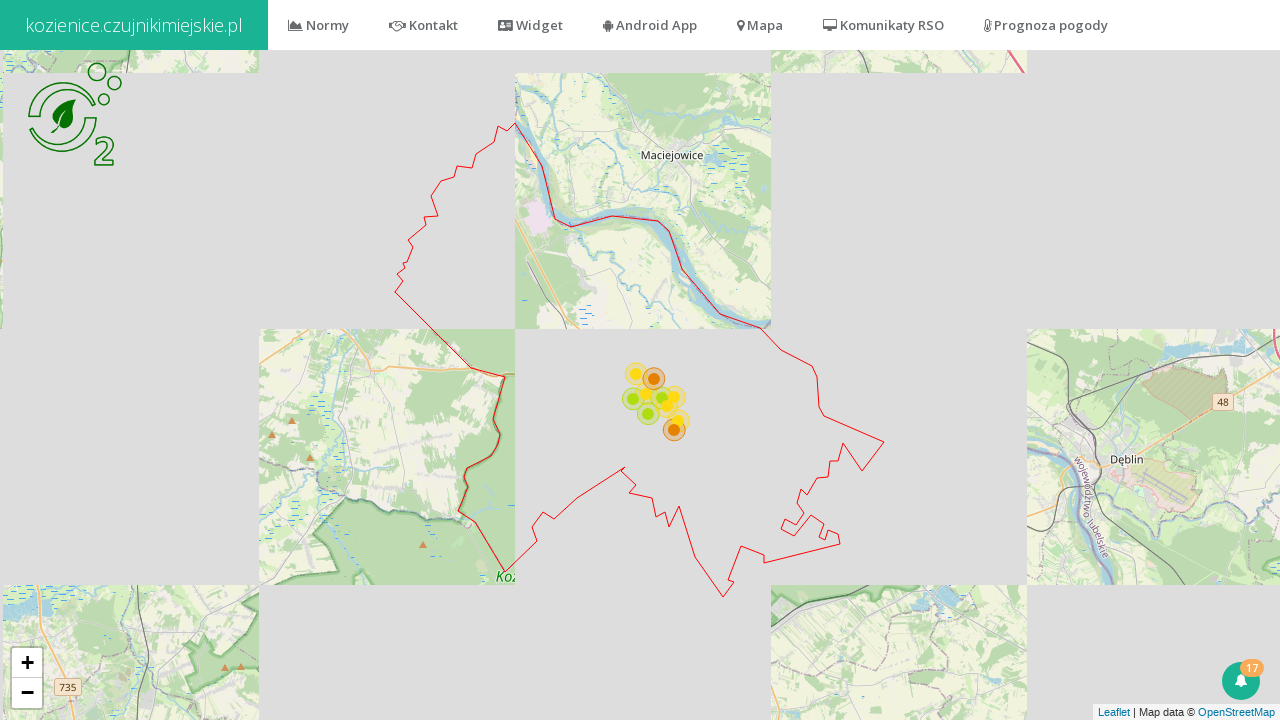

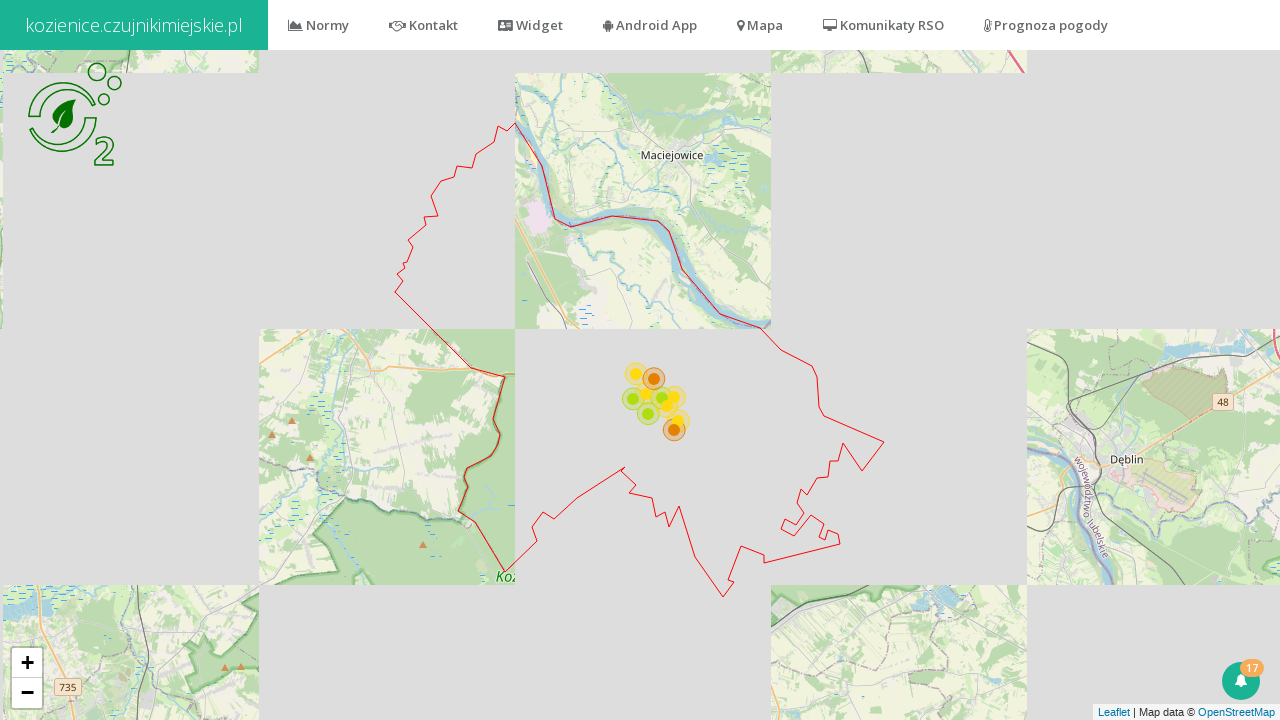